Tests the Python.org search functionality by searching for "pytest" and verifying results are found

Starting URL: http://www.python.org

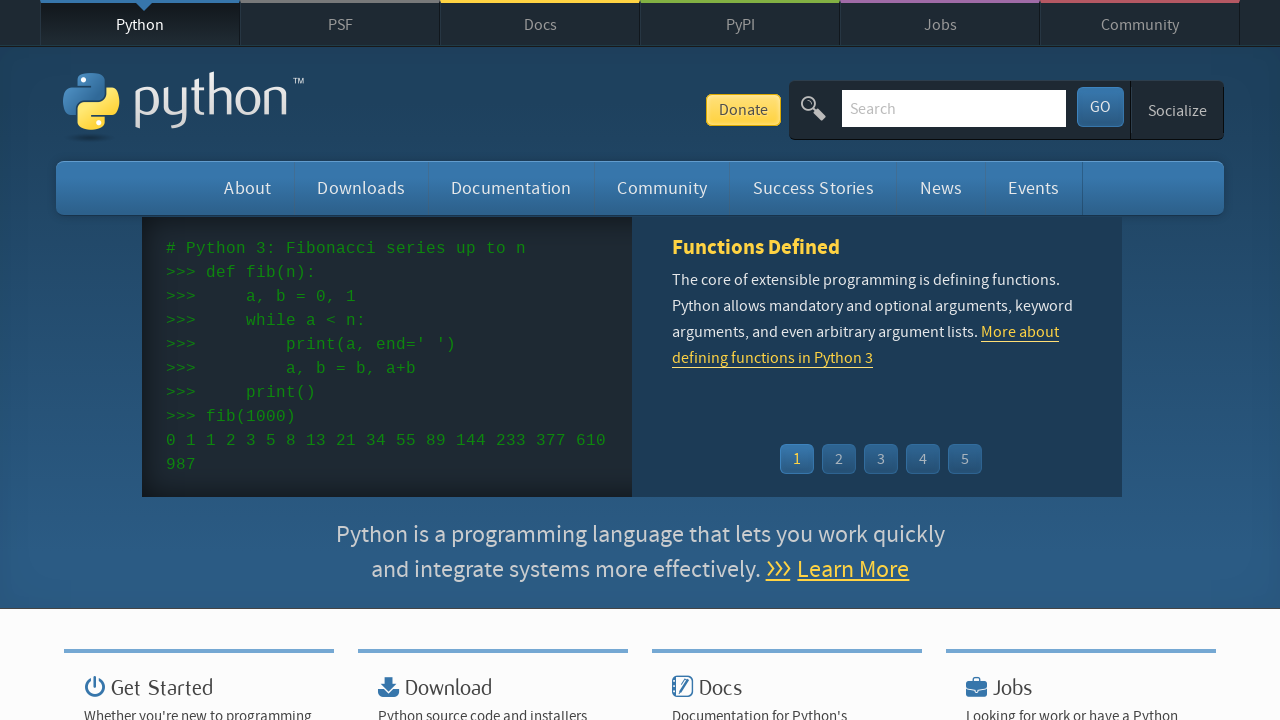

Filled search input with 'pytest' on input[name='q']
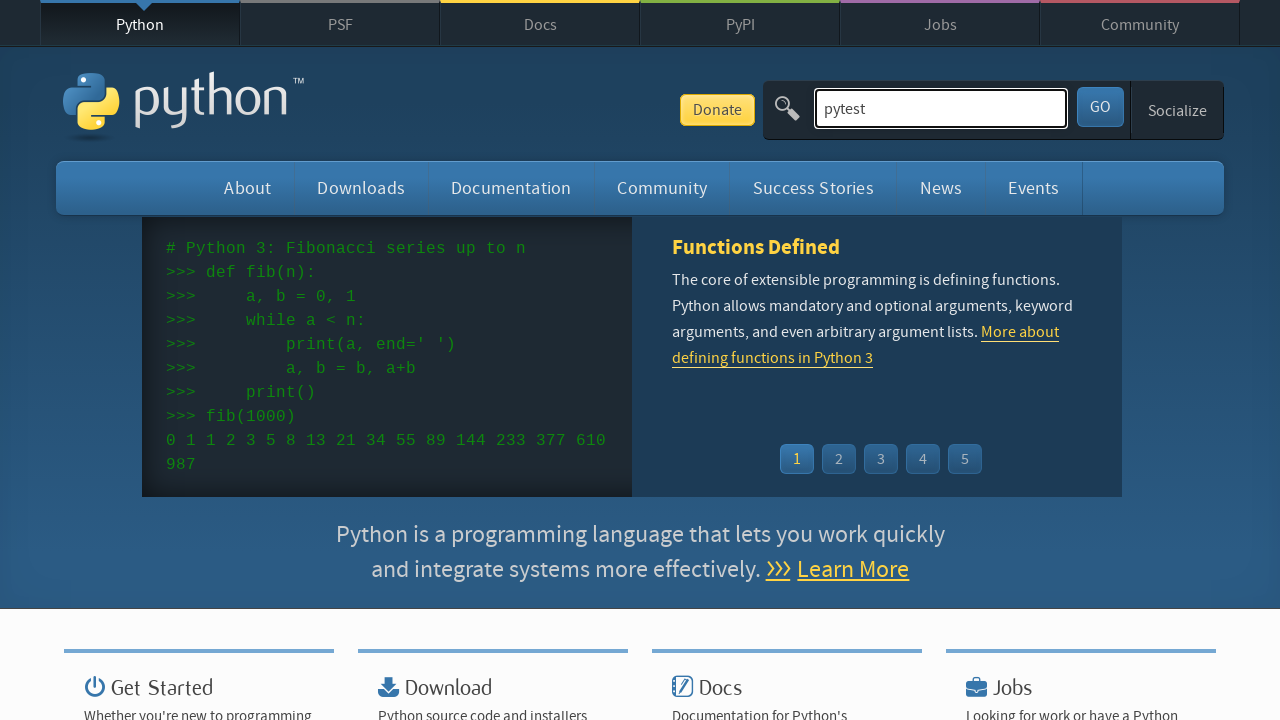

Pressed Enter to submit search on input[name='q']
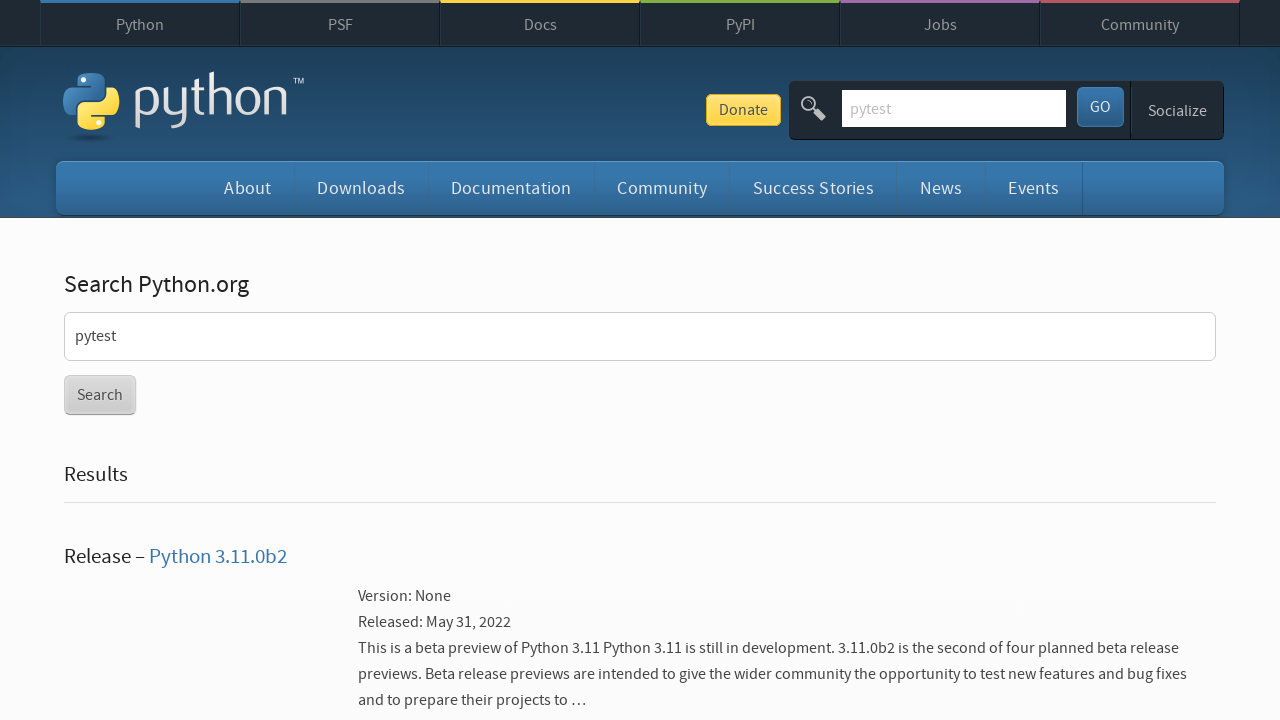

Waited for search results to load
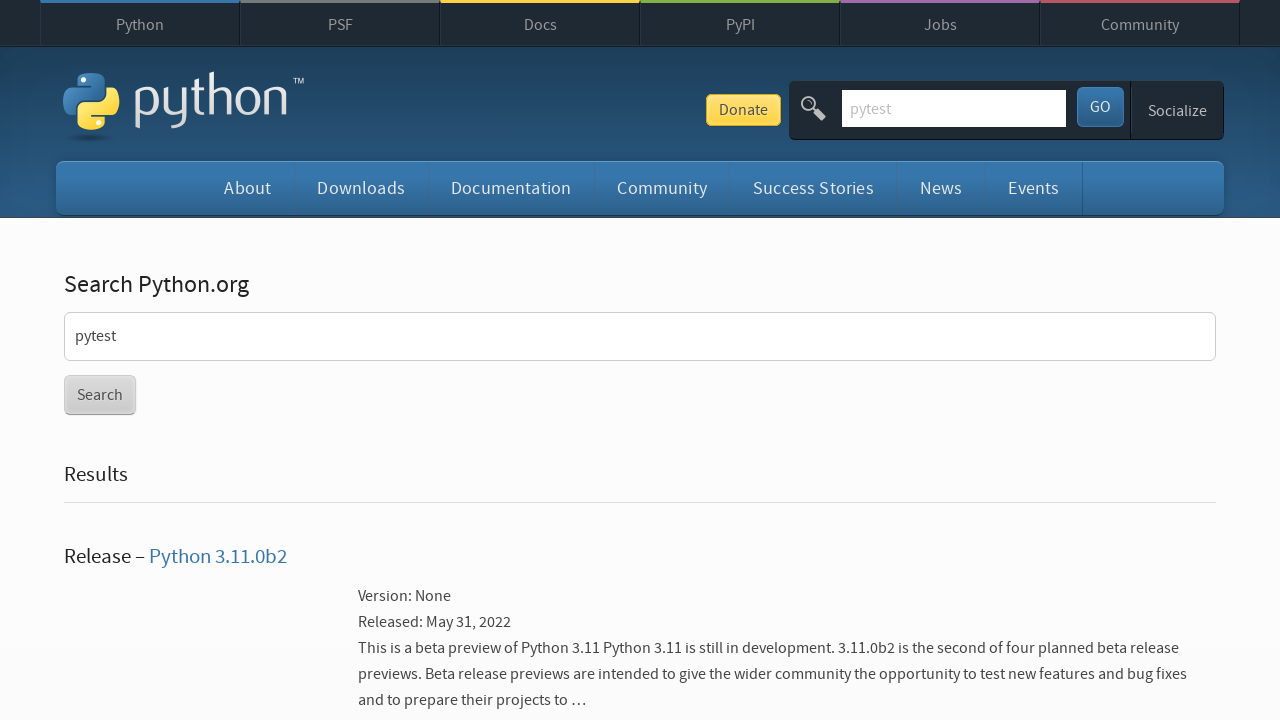

Verified that search results were found for 'pytest'
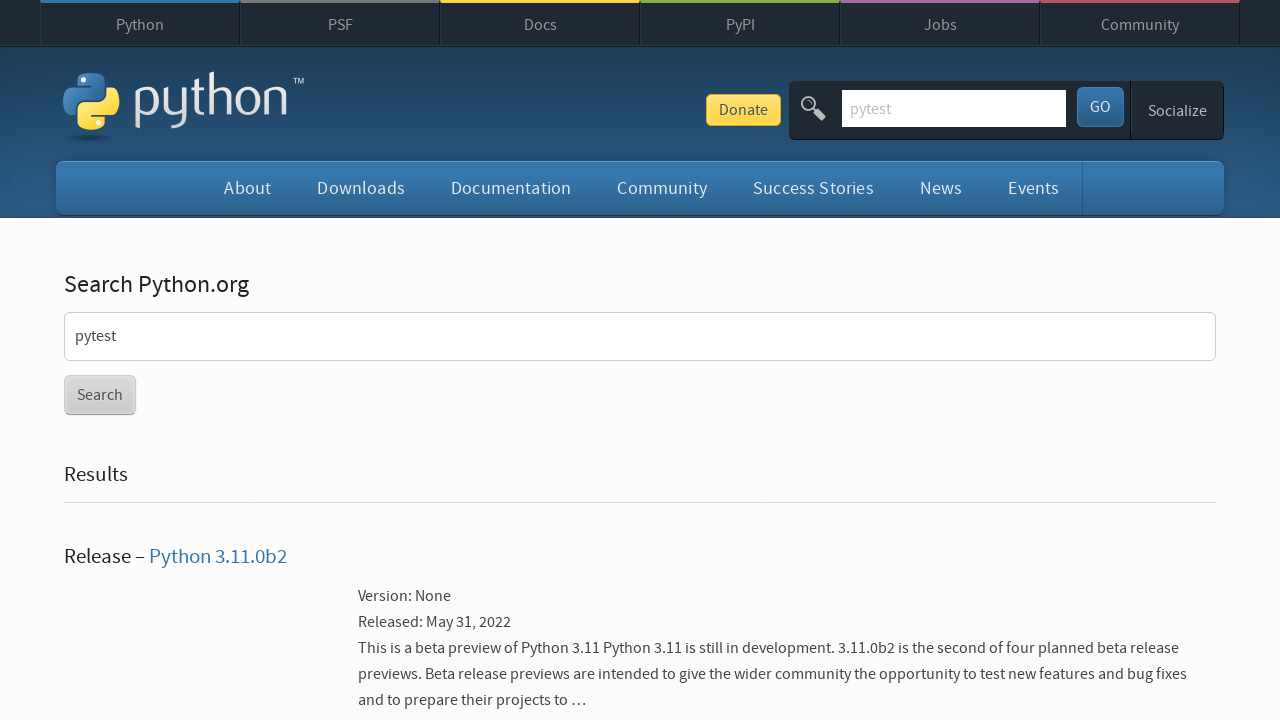

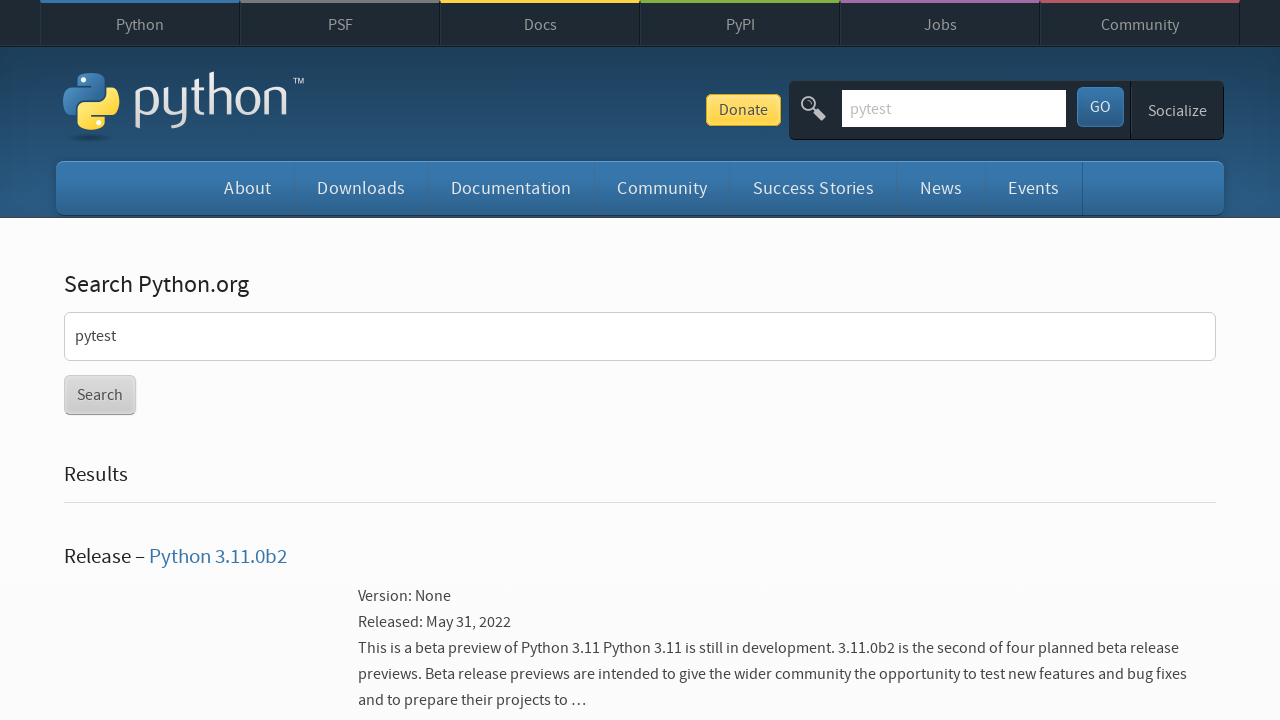